Simple test that navigates to the Wisequarter website and verifies the page loads successfully.

Starting URL: https://www.wisequarter.com

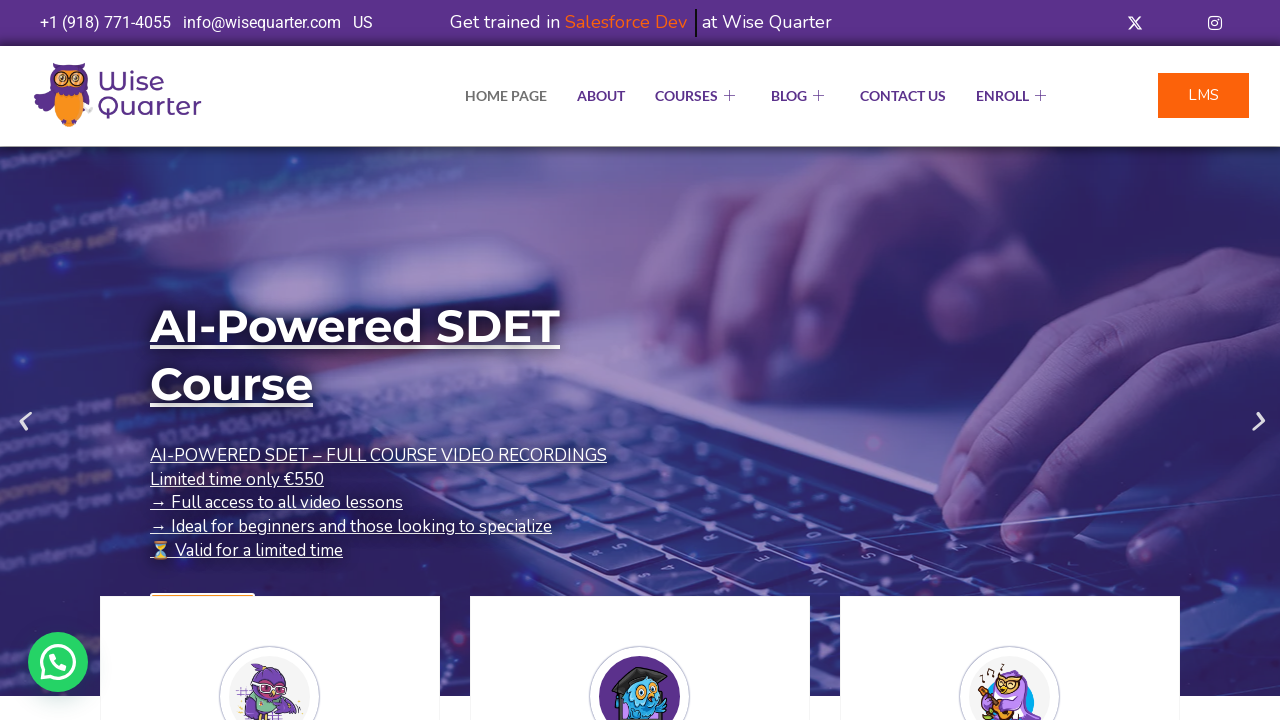

Page DOM content loaded
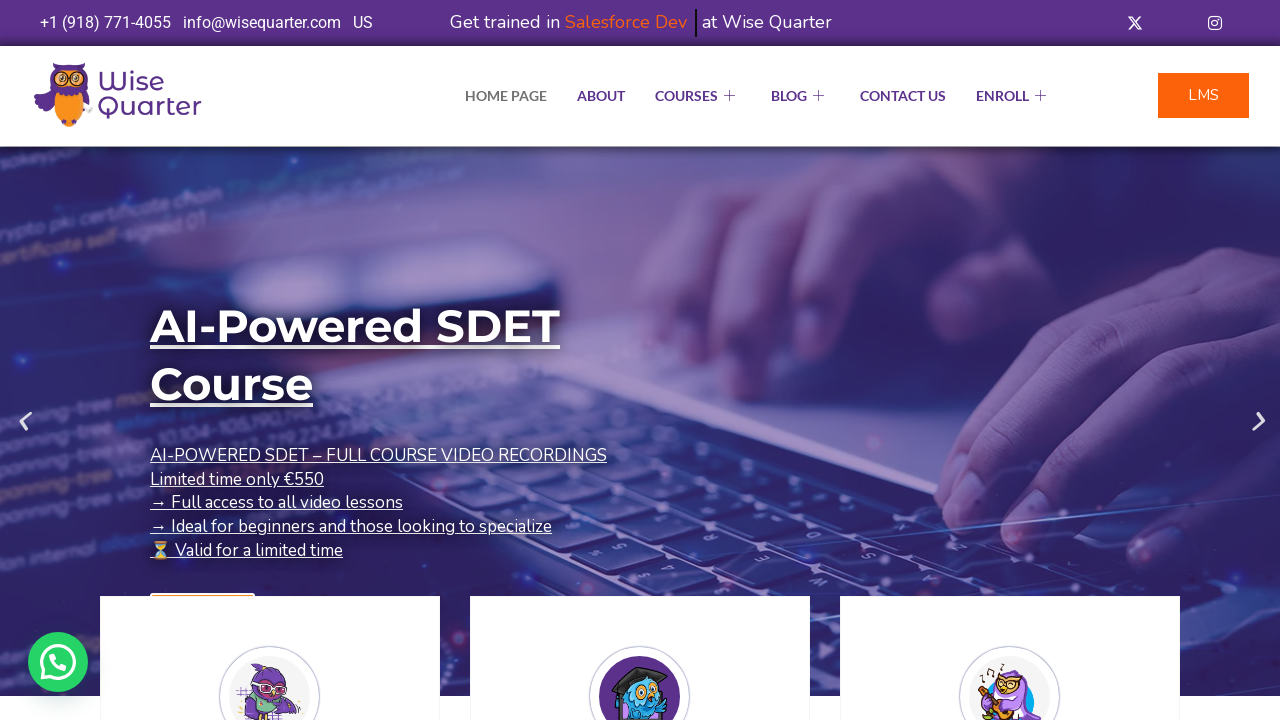

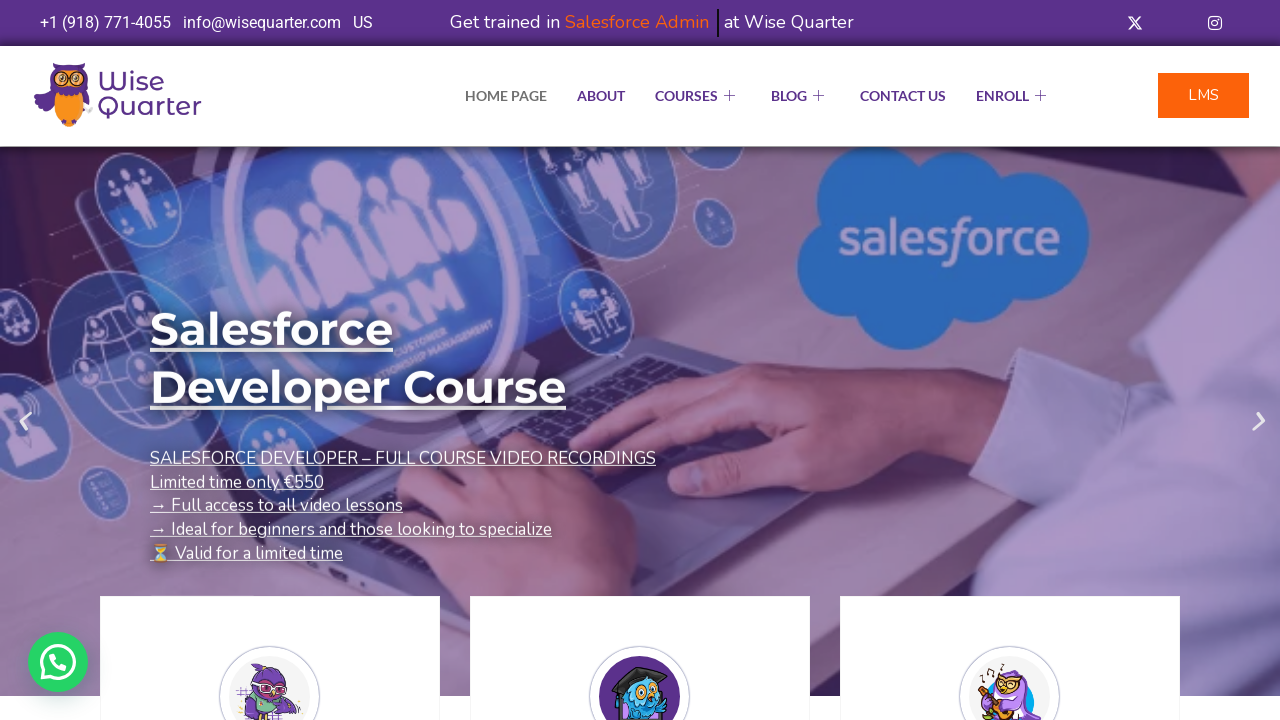